Tests that entered text is trimmed of whitespace when editing a todo item.

Starting URL: https://demo.playwright.dev/todomvc

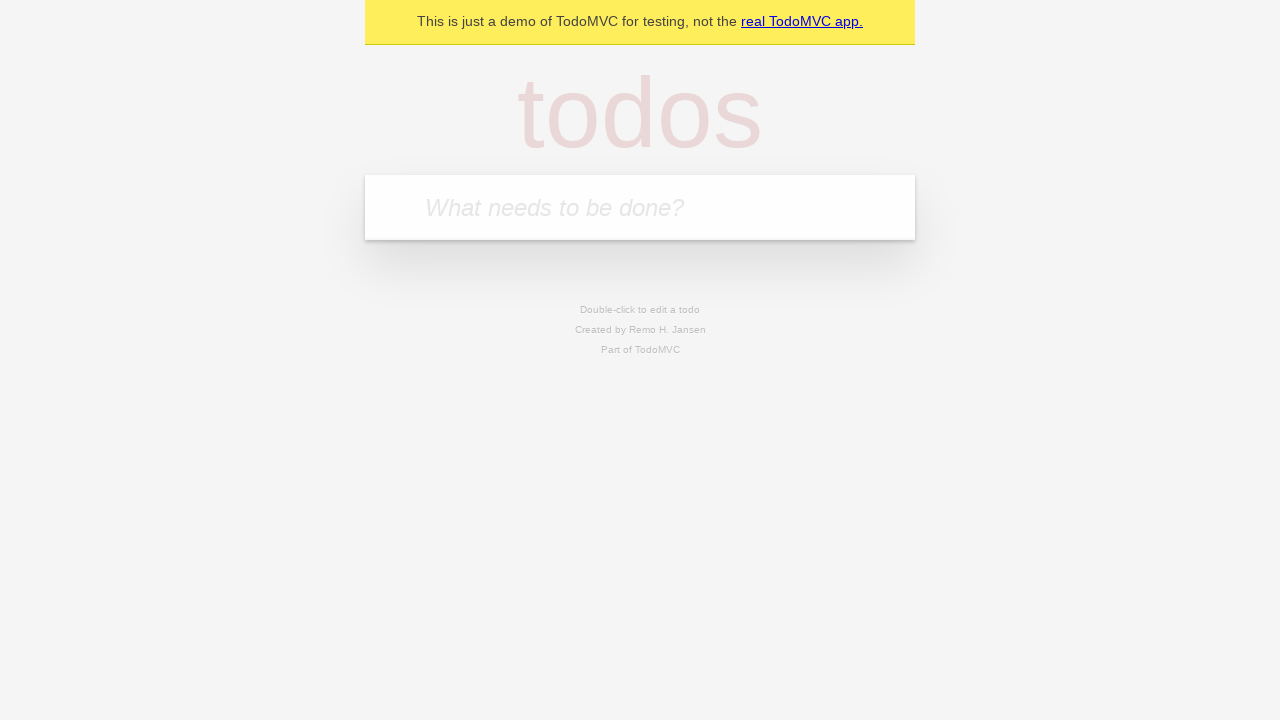

Filled todo input with 'buy some cheese' on internal:attr=[placeholder="What needs to be done?"i]
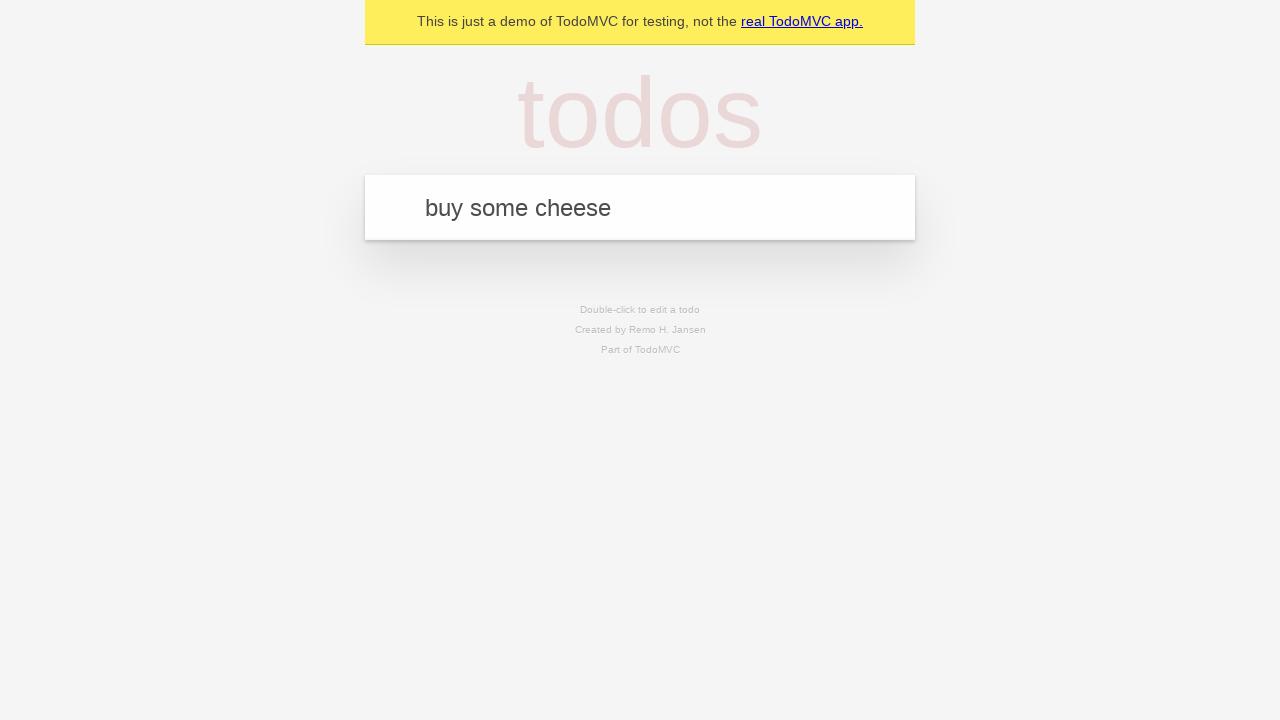

Pressed Enter to create first todo on internal:attr=[placeholder="What needs to be done?"i]
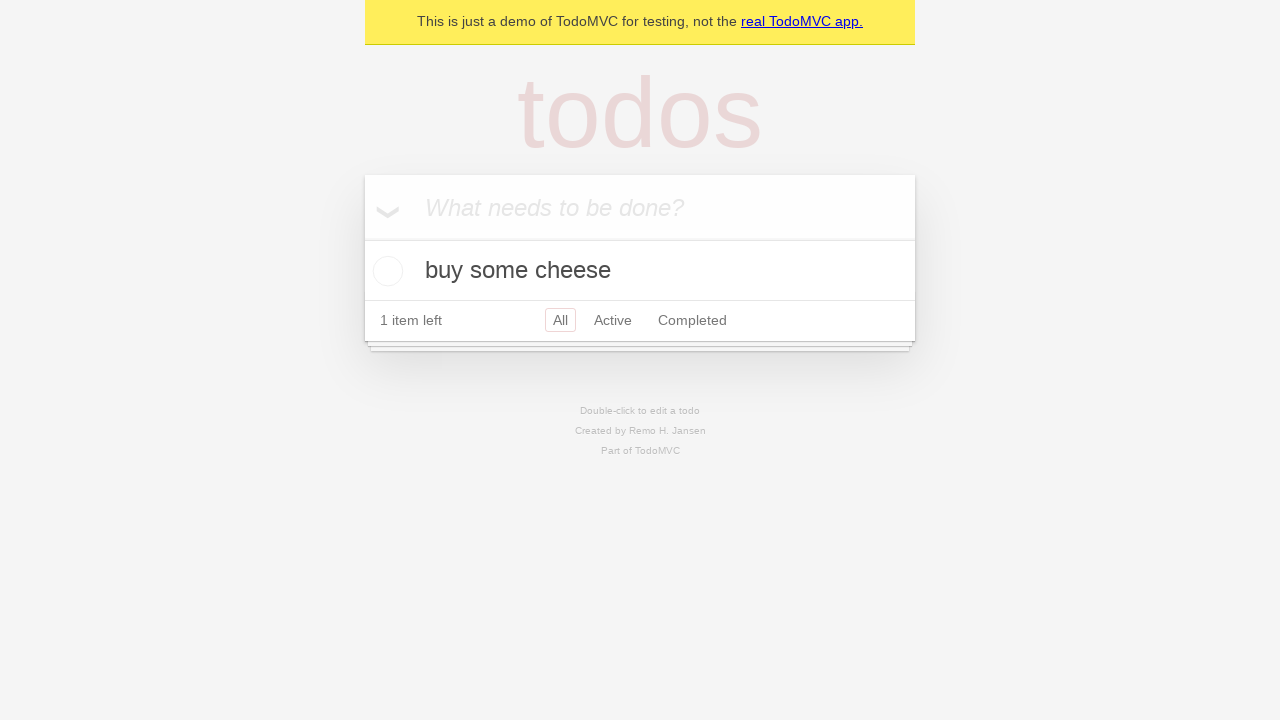

Filled todo input with 'feed the cat' on internal:attr=[placeholder="What needs to be done?"i]
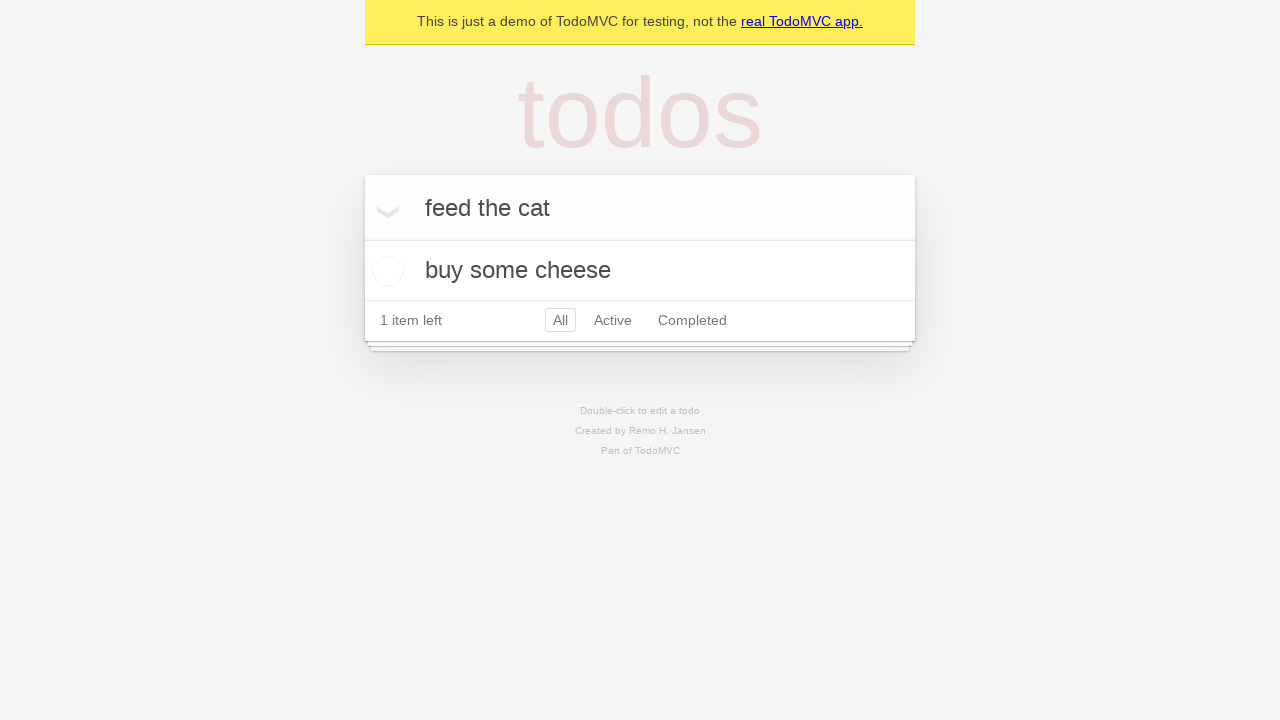

Pressed Enter to create second todo on internal:attr=[placeholder="What needs to be done?"i]
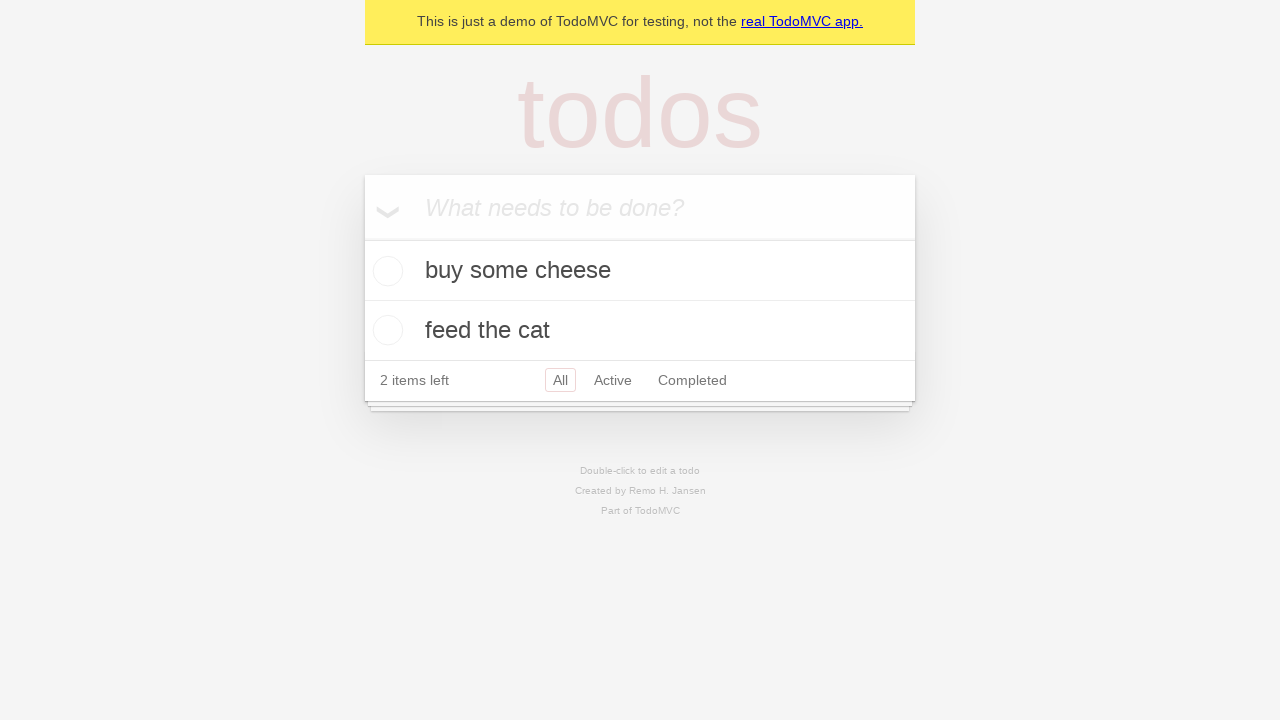

Filled todo input with 'book a doctors appointment' on internal:attr=[placeholder="What needs to be done?"i]
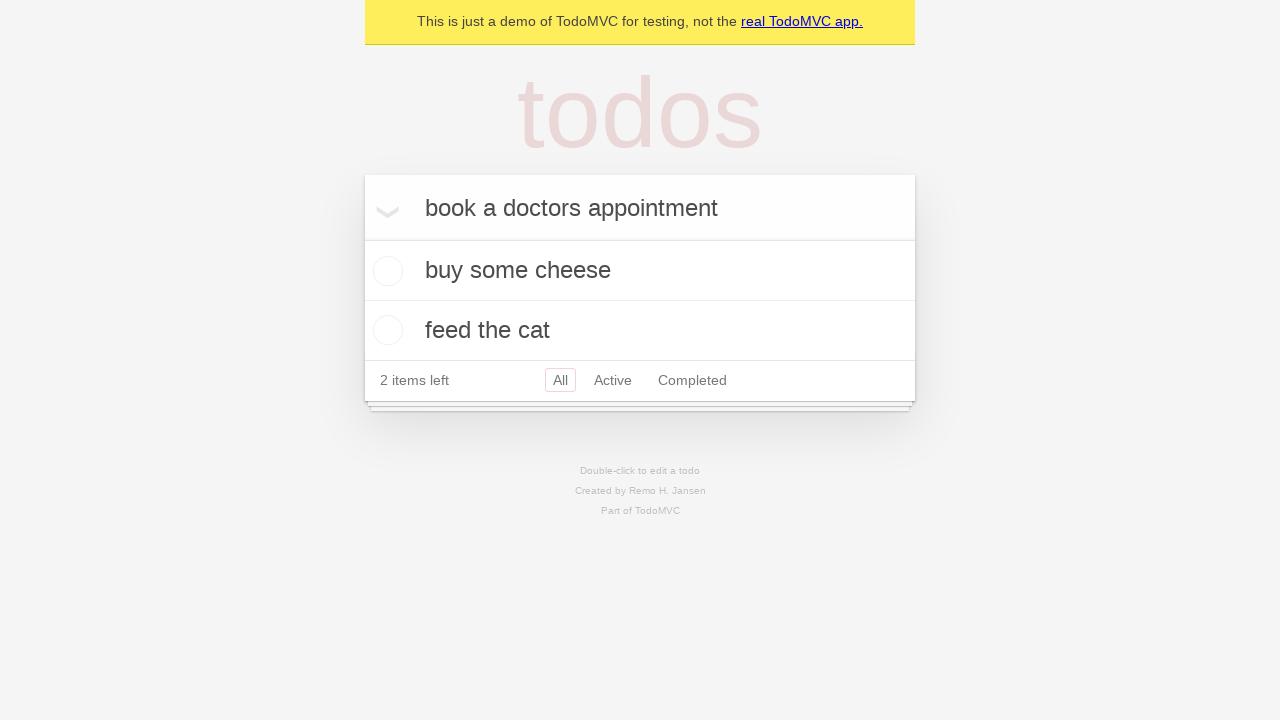

Pressed Enter to create third todo on internal:attr=[placeholder="What needs to be done?"i]
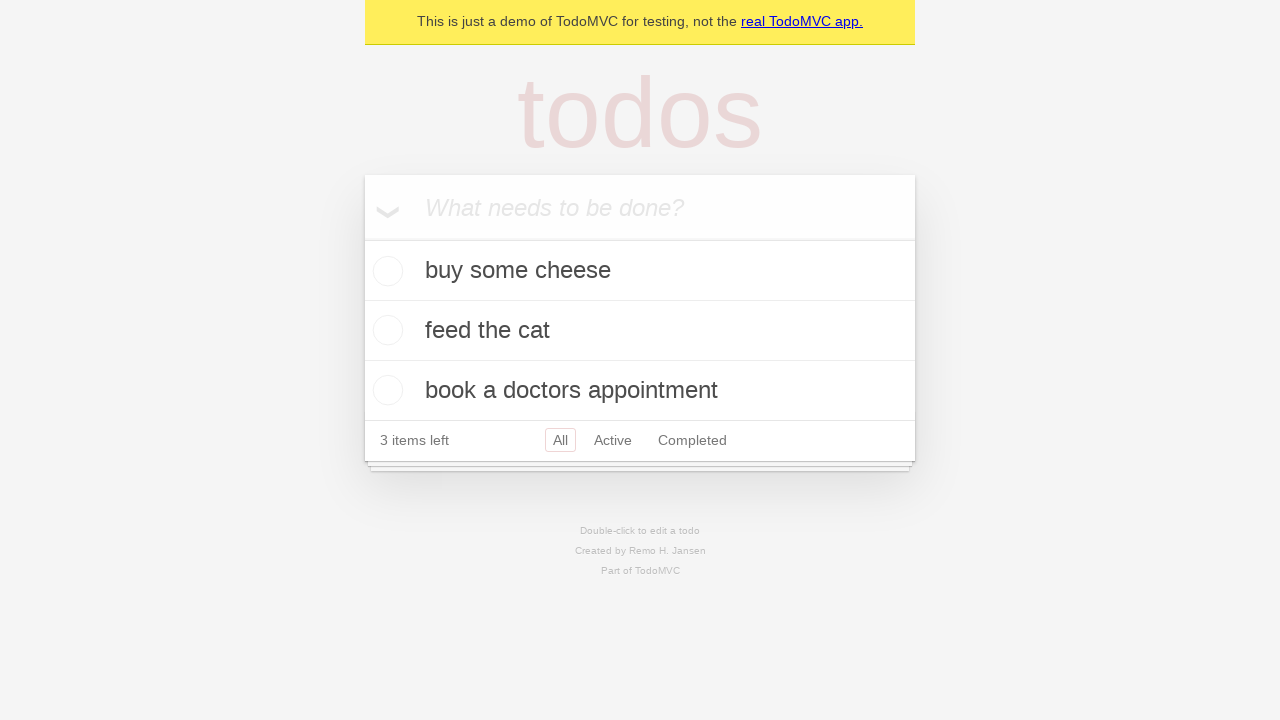

Waited for all 3 todos to be created
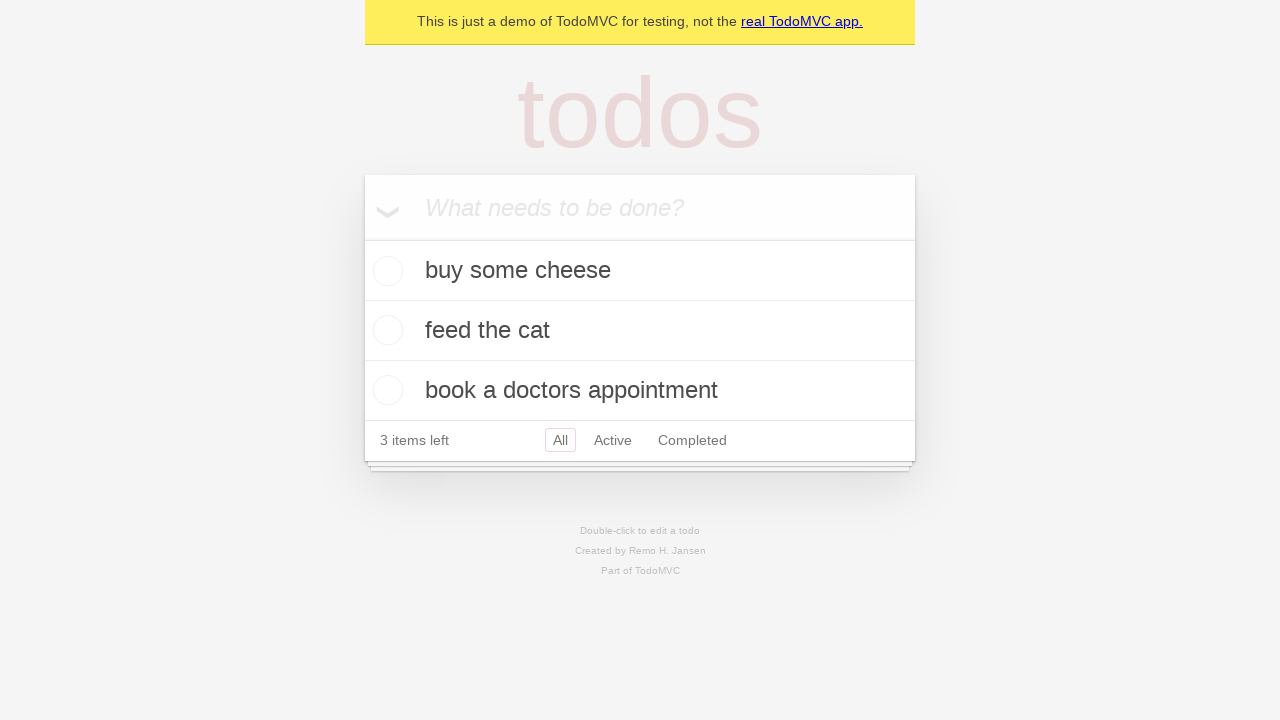

Double-clicked second todo to enter edit mode at (640, 331) on internal:testid=[data-testid="todo-item"s] >> nth=1
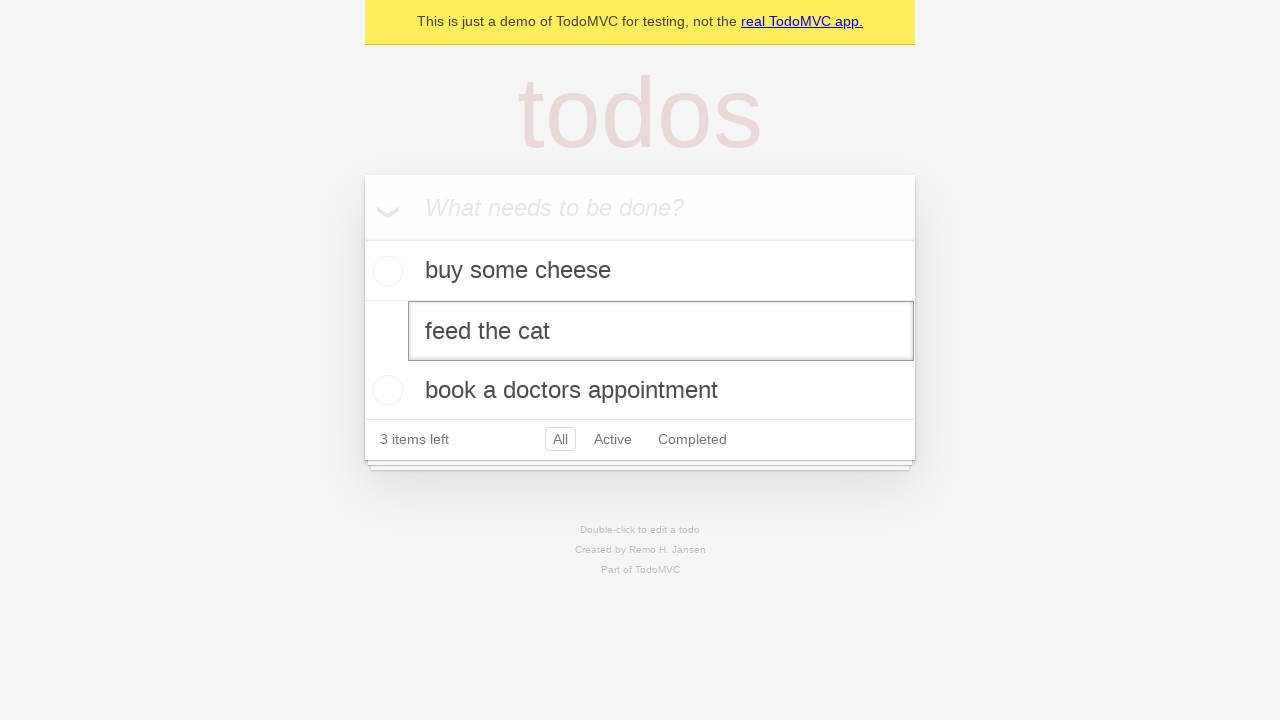

Filled edit textbox with '    buy some sausages    ' (with surrounding whitespace) on internal:testid=[data-testid="todo-item"s] >> nth=1 >> internal:role=textbox[nam
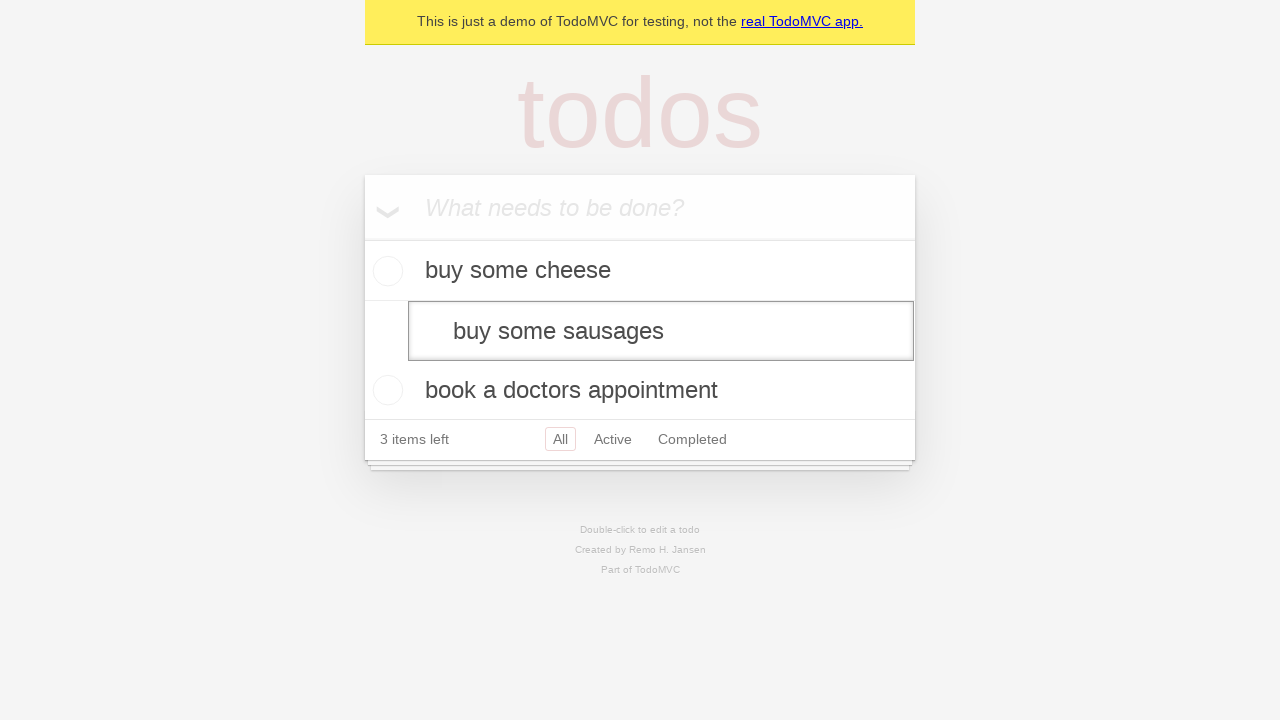

Pressed Enter to confirm edit and verify text is trimmed on internal:testid=[data-testid="todo-item"s] >> nth=1 >> internal:role=textbox[nam
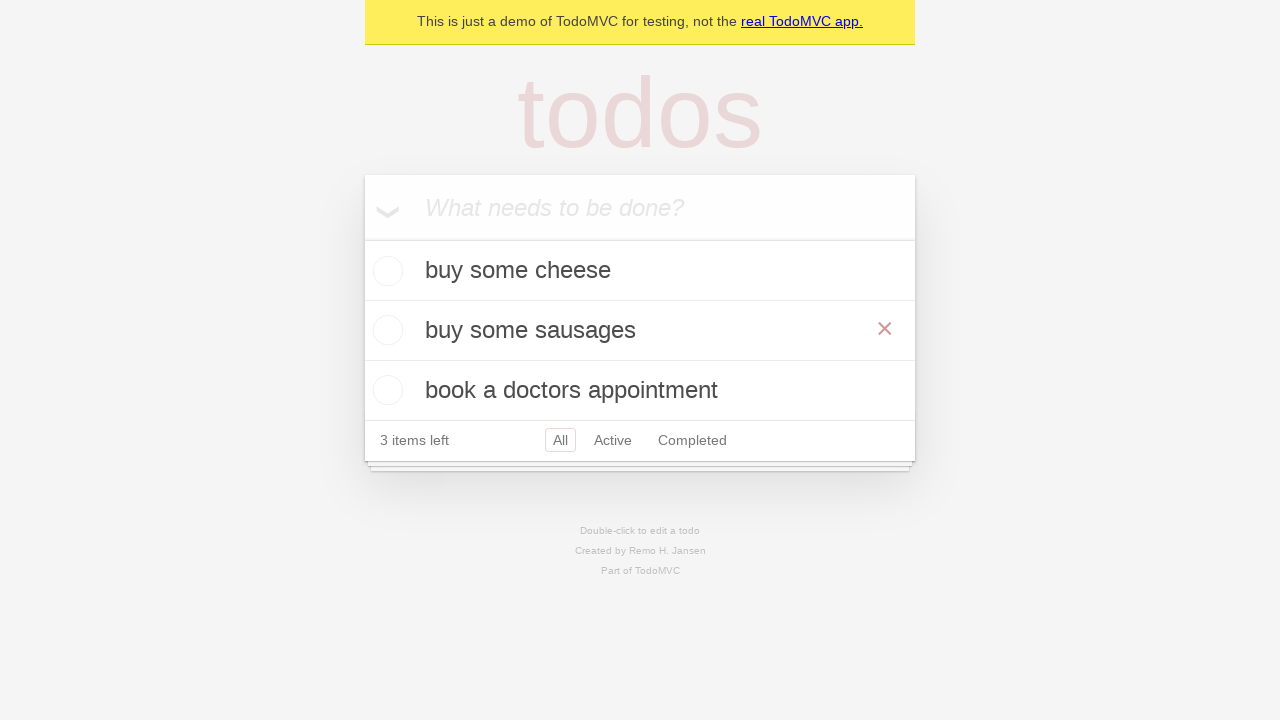

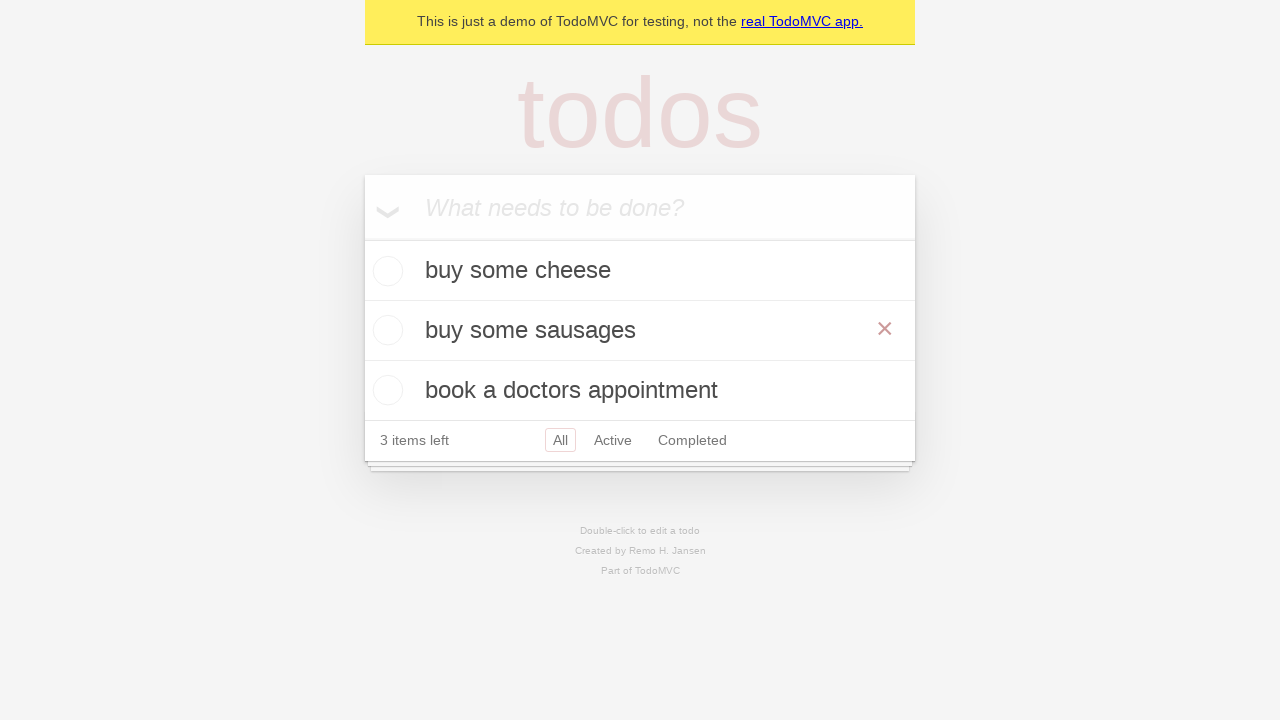